Tests iframe/frame handling by switching between multiple frames on a demo page, filling text inputs in each frame, and clicking a radio button in a nested iframe within frame 3.

Starting URL: https://ui.vision/demo/webtest/frames/

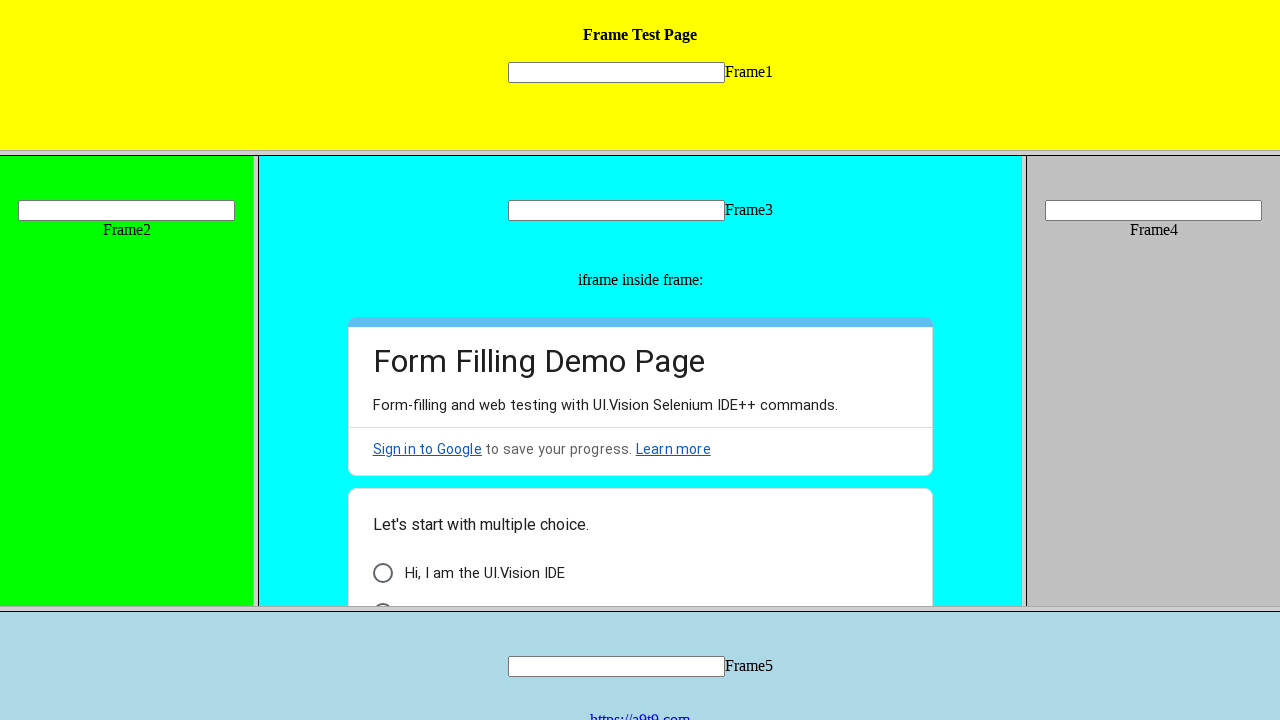

Located frame 1
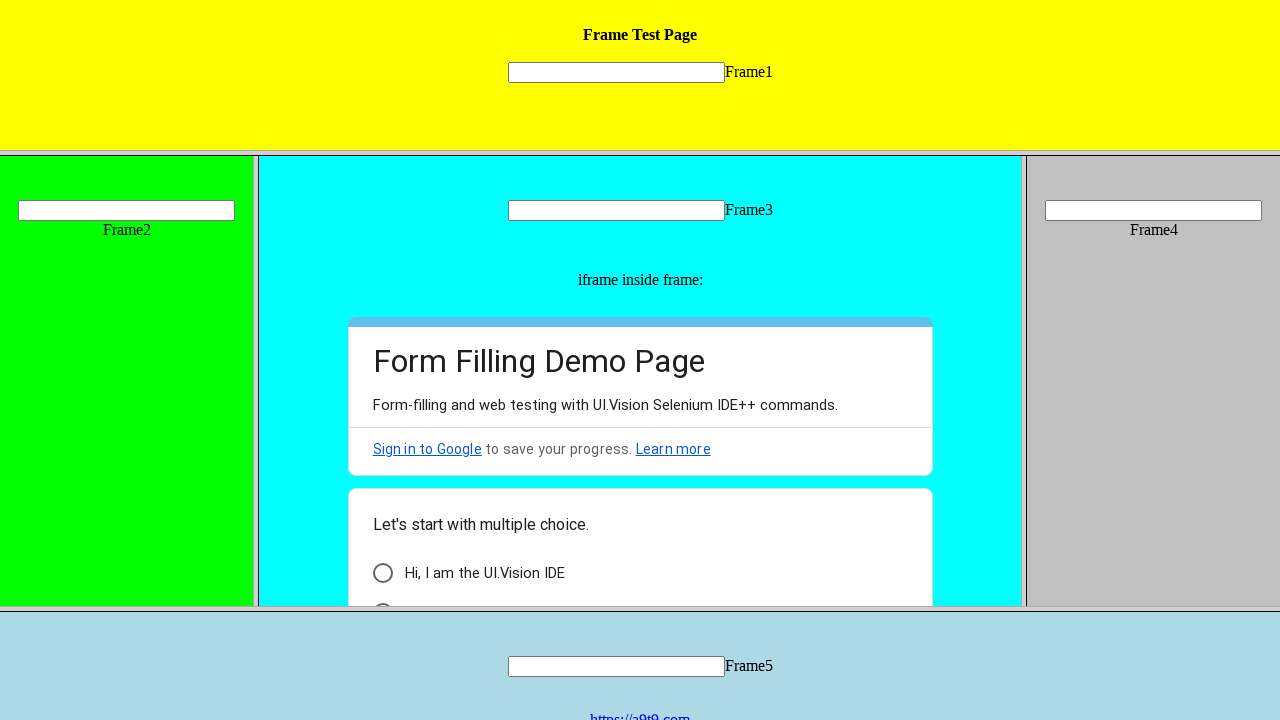

Filled text input in frame 1 with 'Frame1' on frame[src='frame_1.html'] >> internal:control=enter-frame >> input[name='mytext1
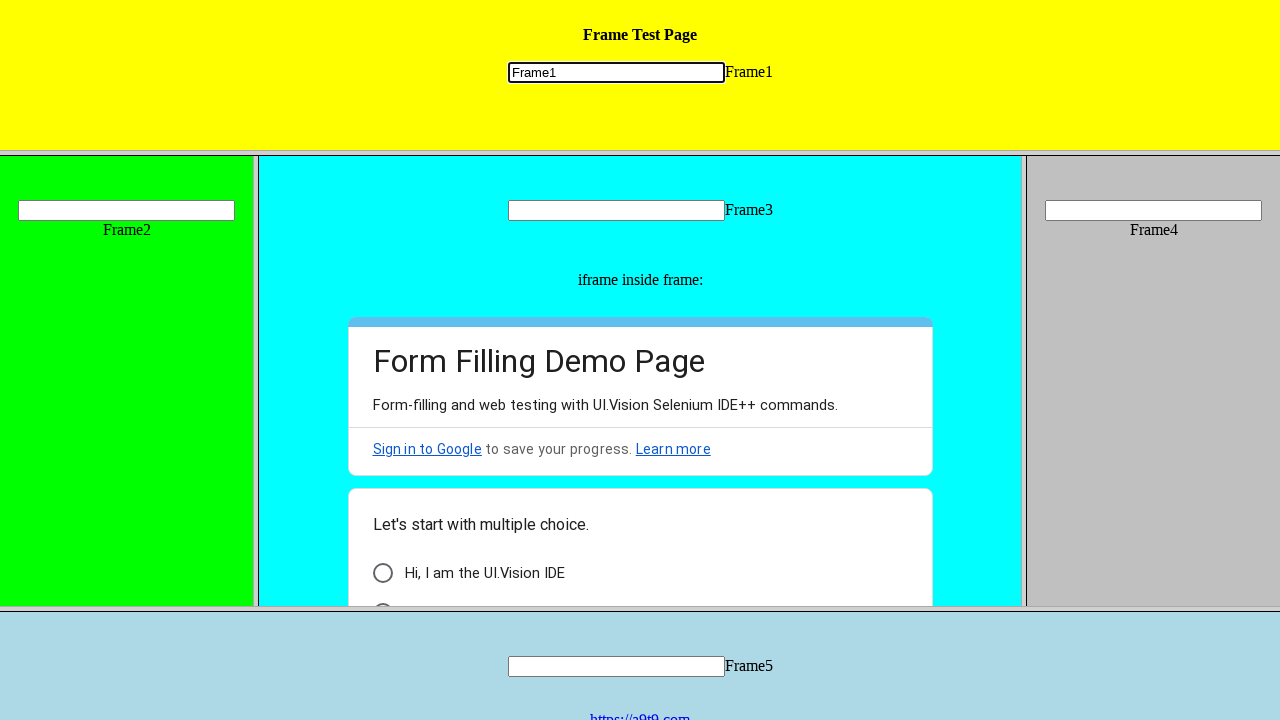

Located frame 2
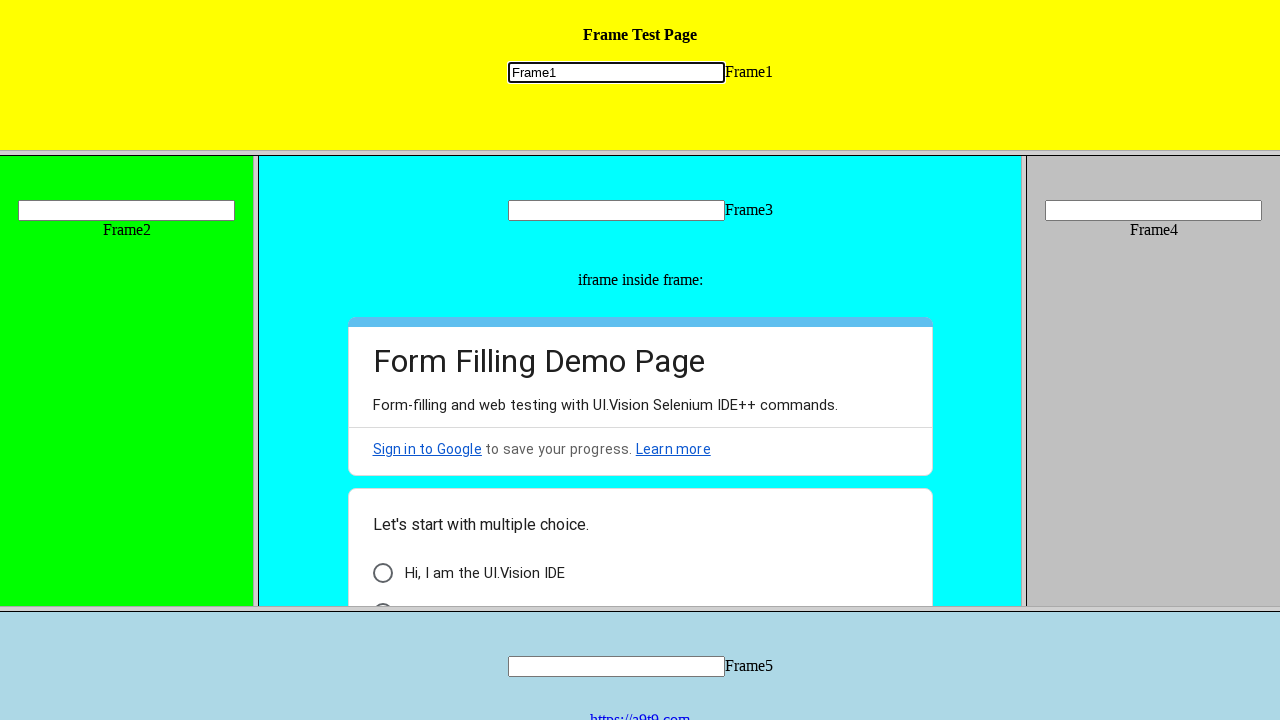

Filled text input in frame 2 with 'Frame2' on frame[src='frame_2.html'] >> internal:control=enter-frame >> input[name='mytext2
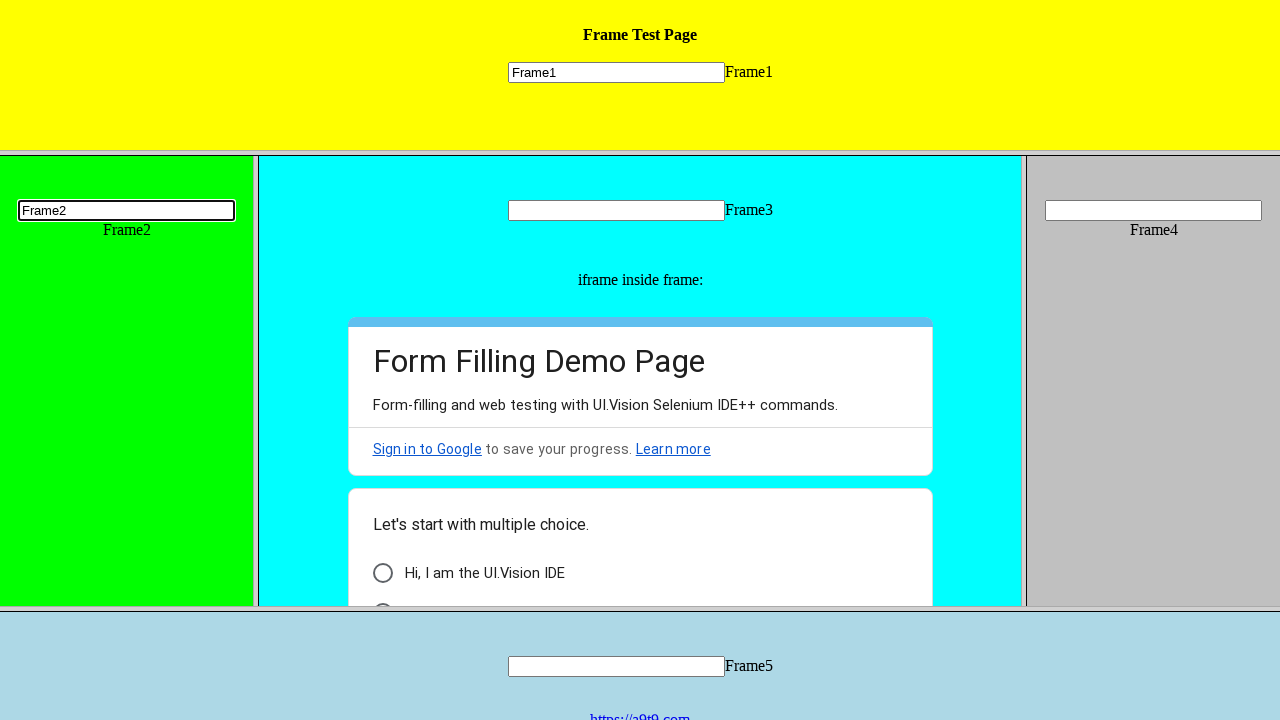

Located frame 3
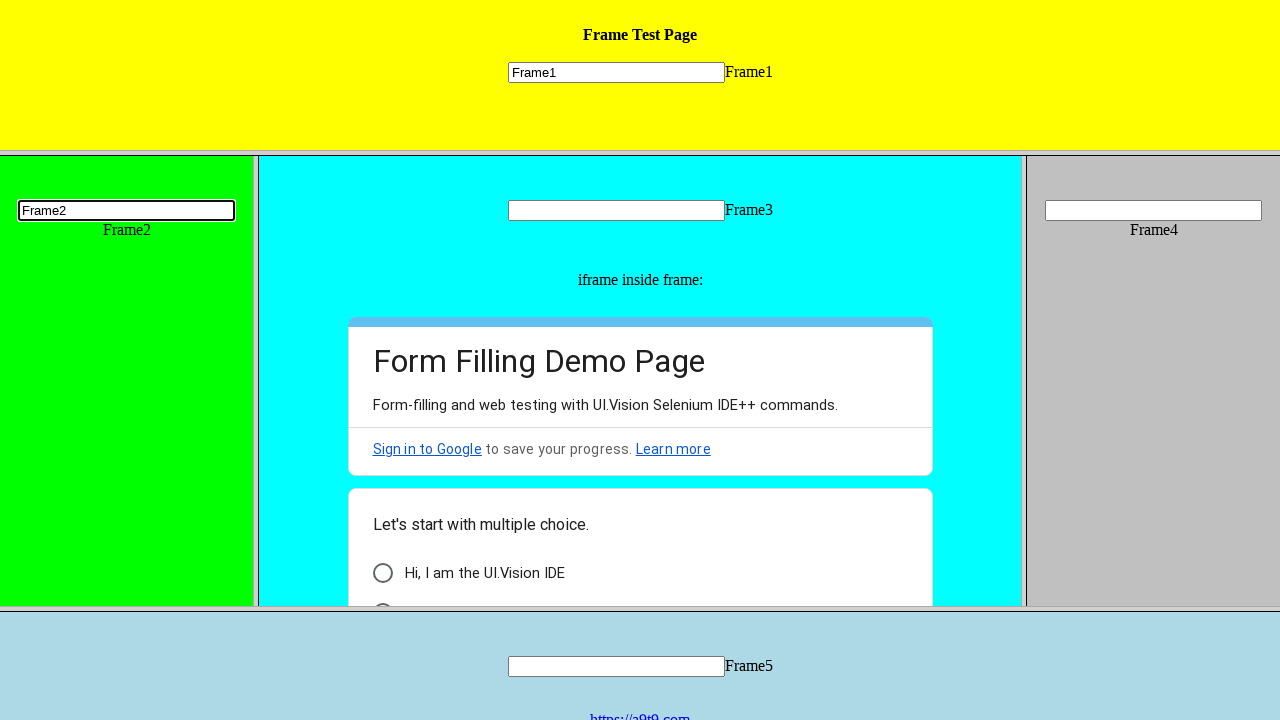

Filled text input in frame 3 with 'Frame3' on frame[src='frame_3.html'] >> internal:control=enter-frame >> input[name='mytext3
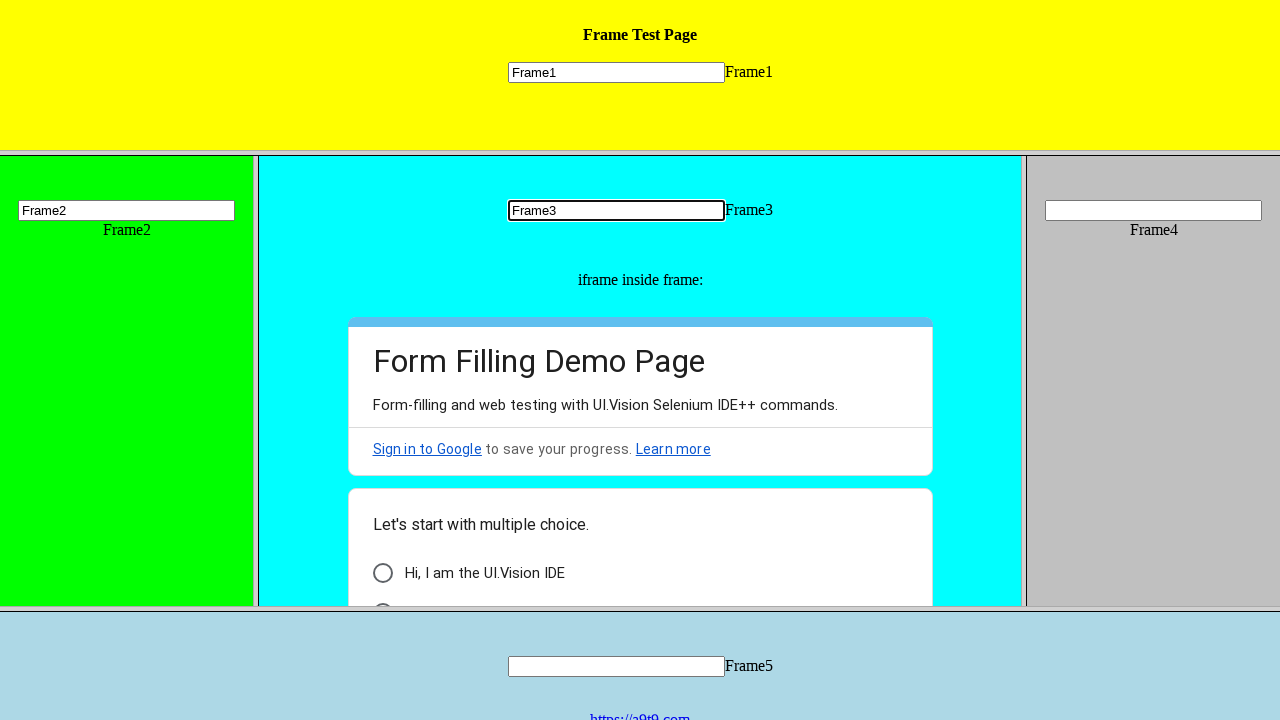

Located nested iframe within frame 3
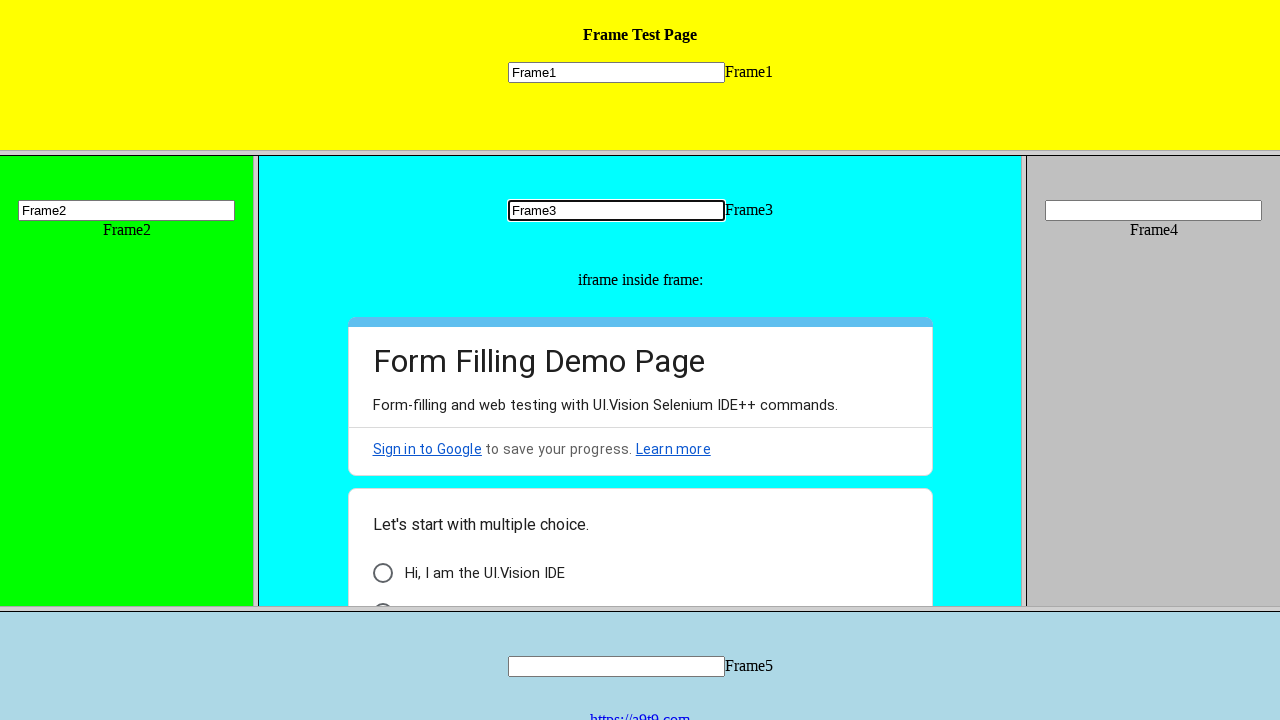

Clicked radio button in nested iframe at (382, 596) on frame[src='frame_3.html'] >> internal:control=enter-frame >> iframe >> nth=0 >> 
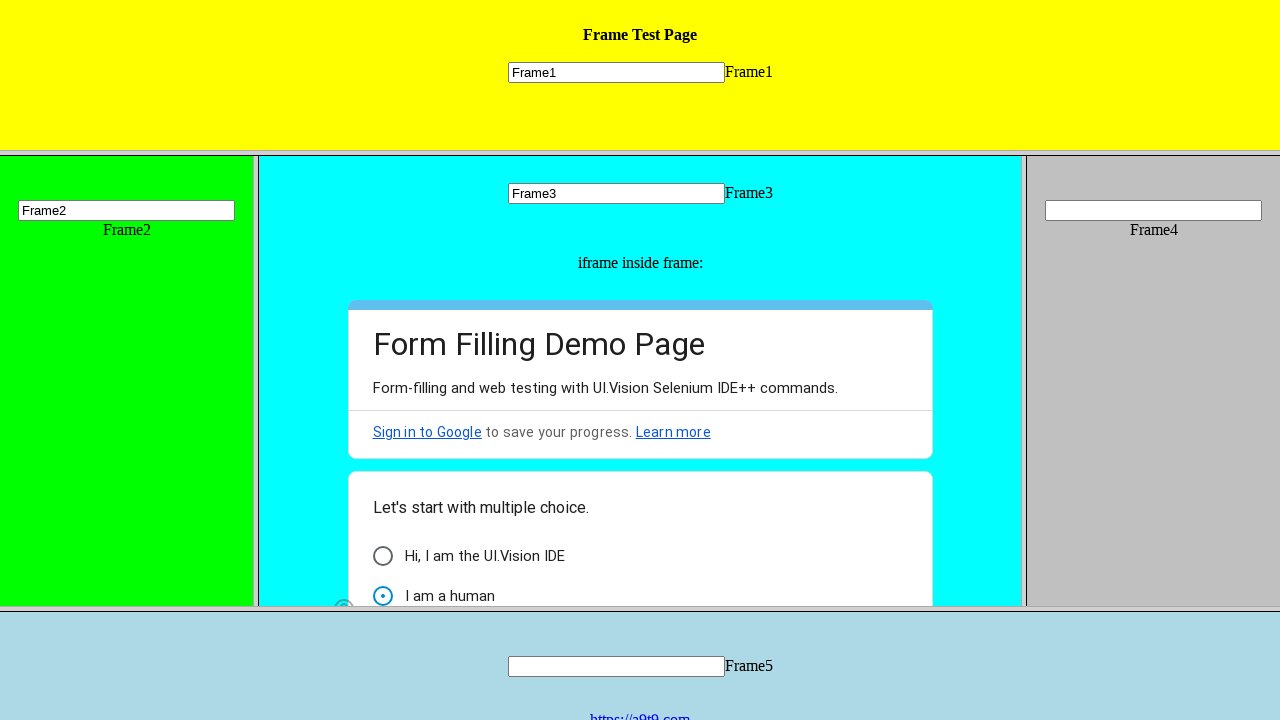

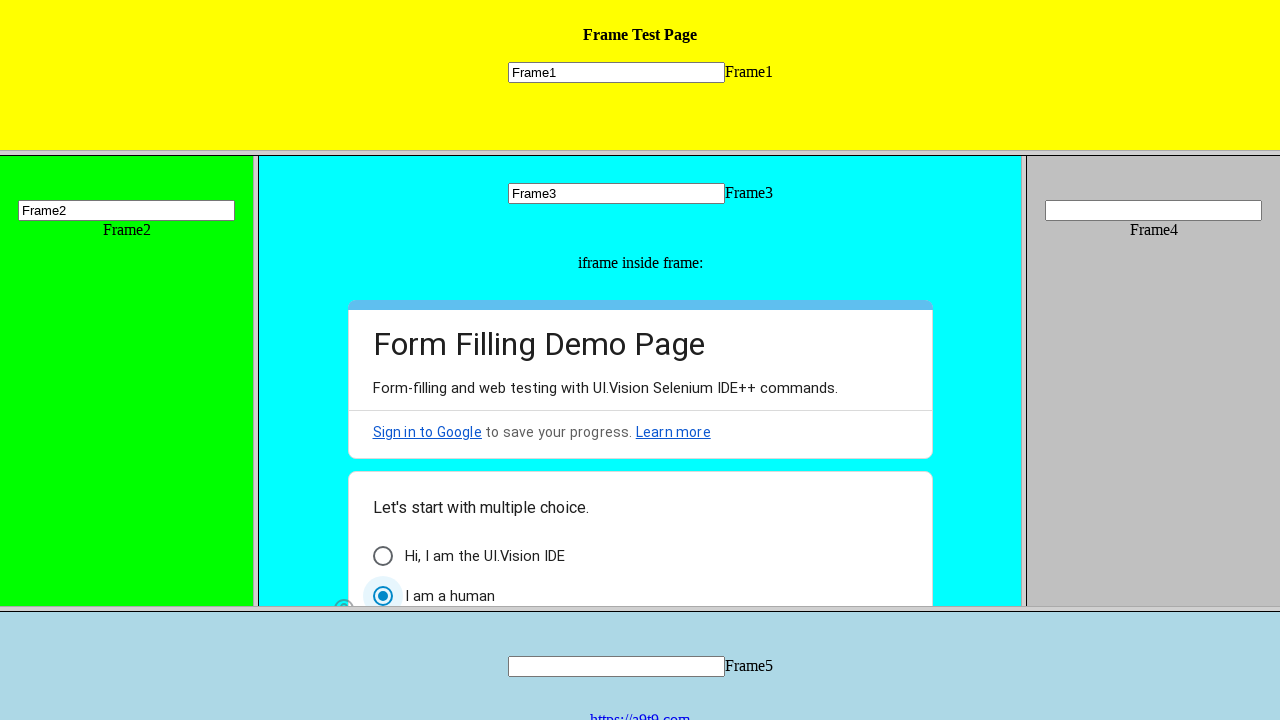